Tests autocomplete dropdown functionality by typing partial text and selecting a matching option from the suggestions

Starting URL: https://rahulshettyacademy.com/AutomationPractice/

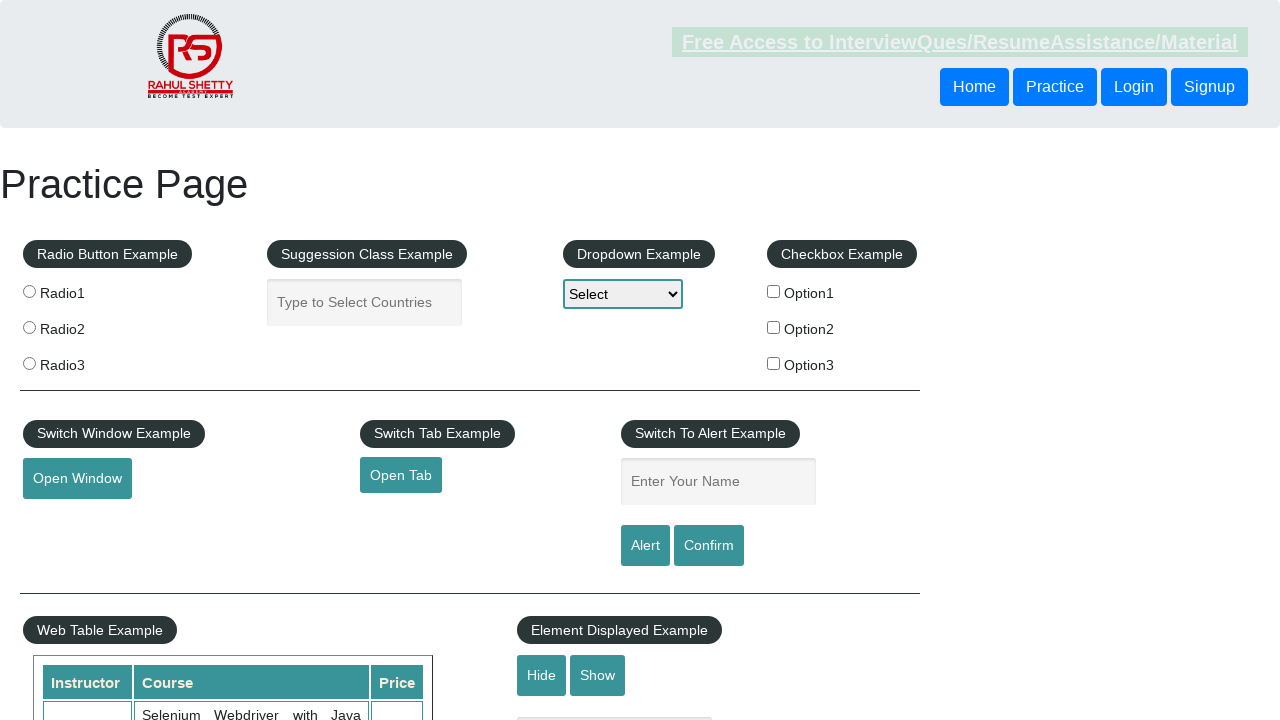

Typed 'ind' in autocomplete field on #autocomplete
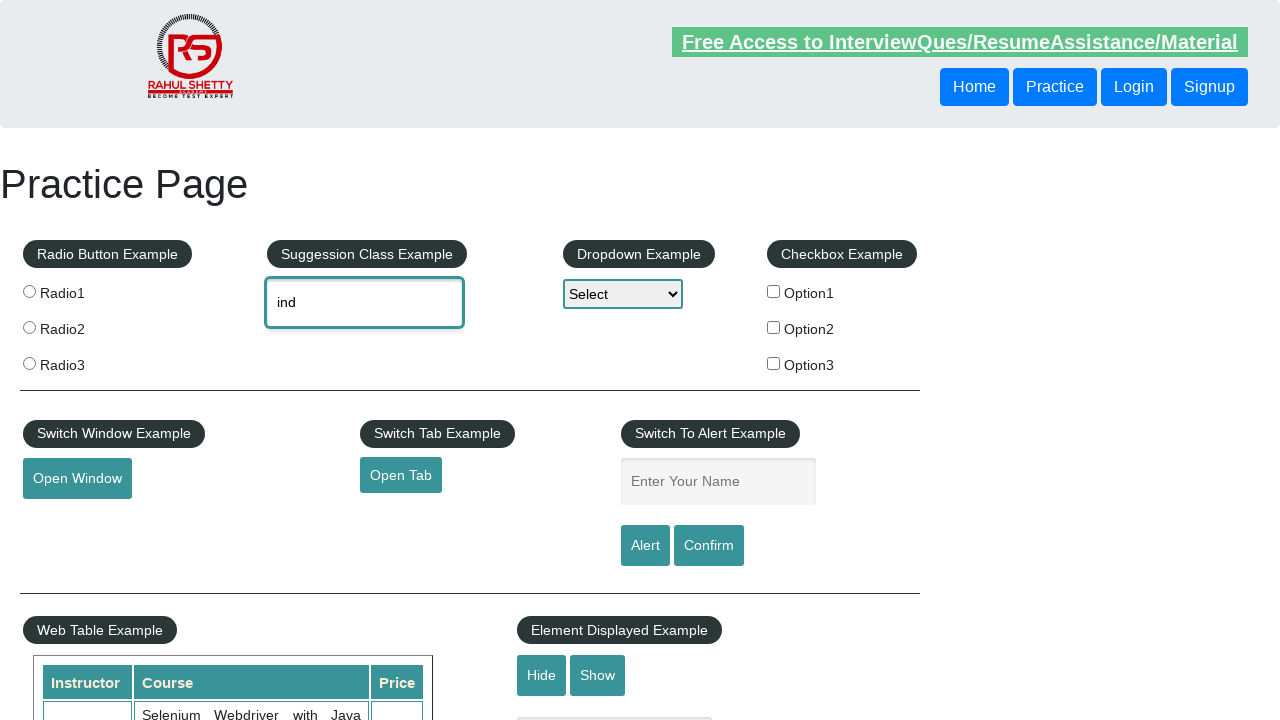

Autocomplete suggestions dropdown appeared
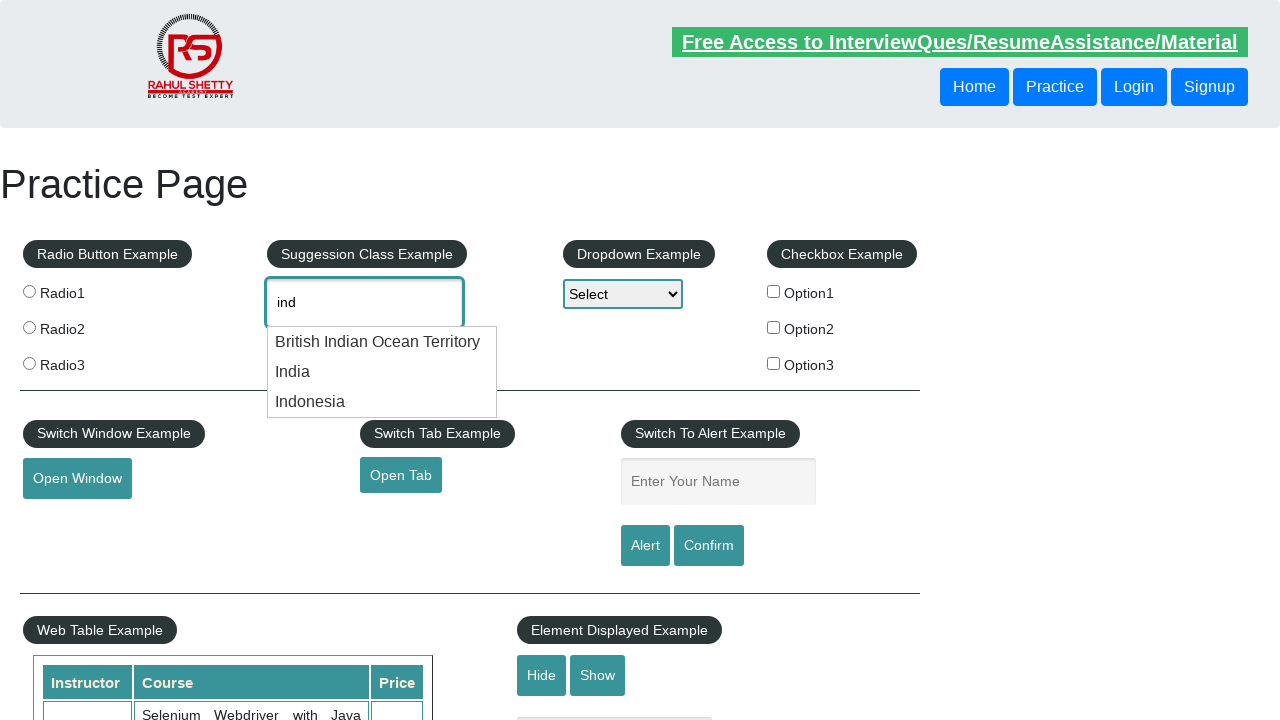

Selected 'India' option from autosuggestion dropdown at (382, 342) on .ui-menu-item div:has-text('India')
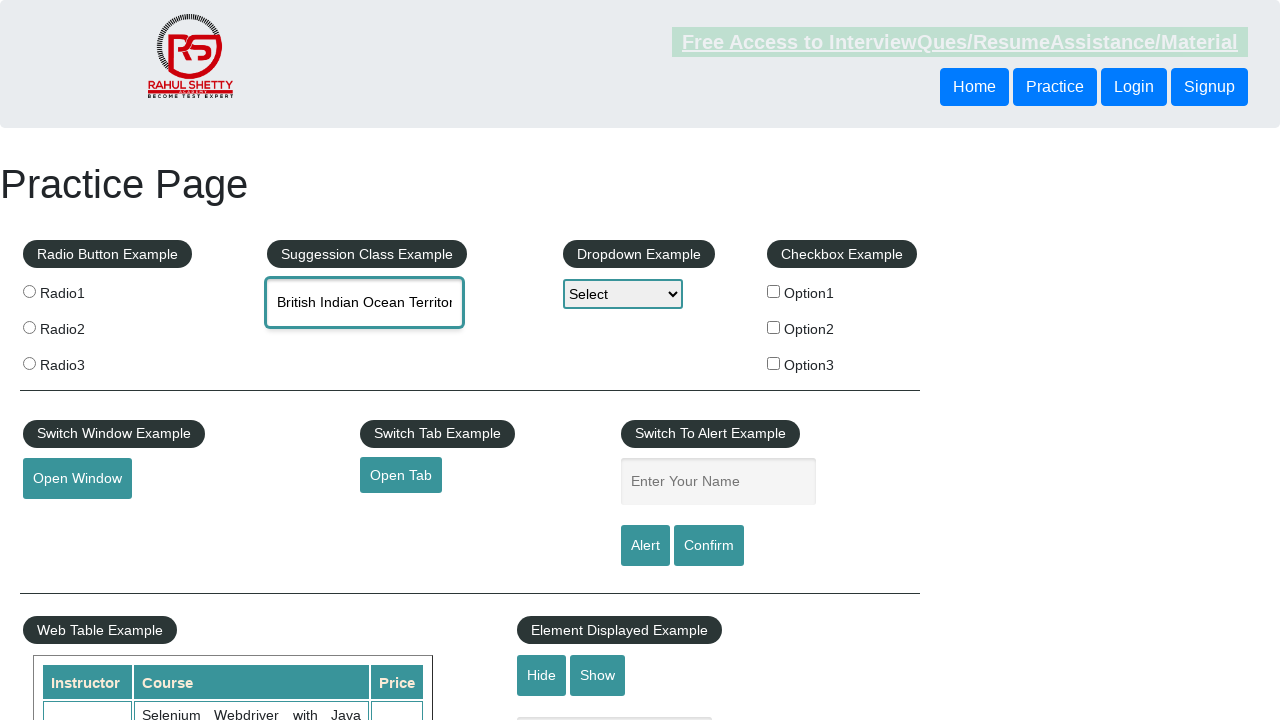

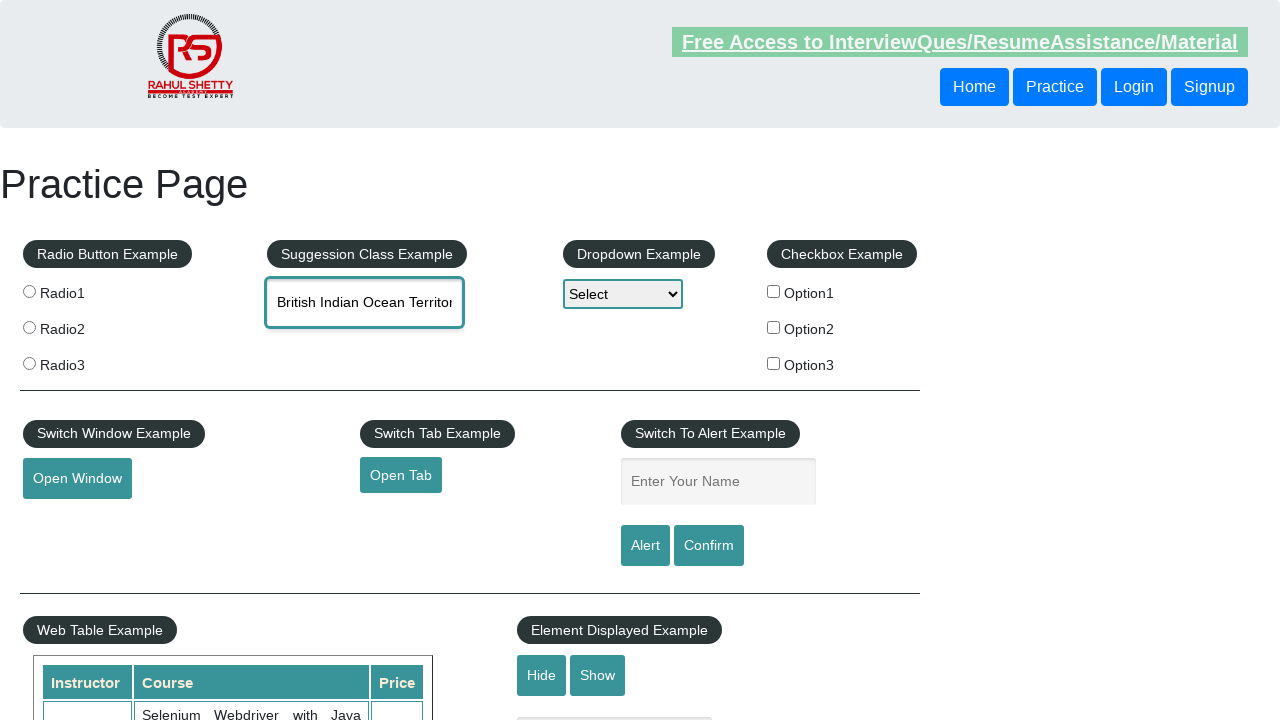